Clicks the submit button on the text-box page

Starting URL: https://demoqa.com/text-box

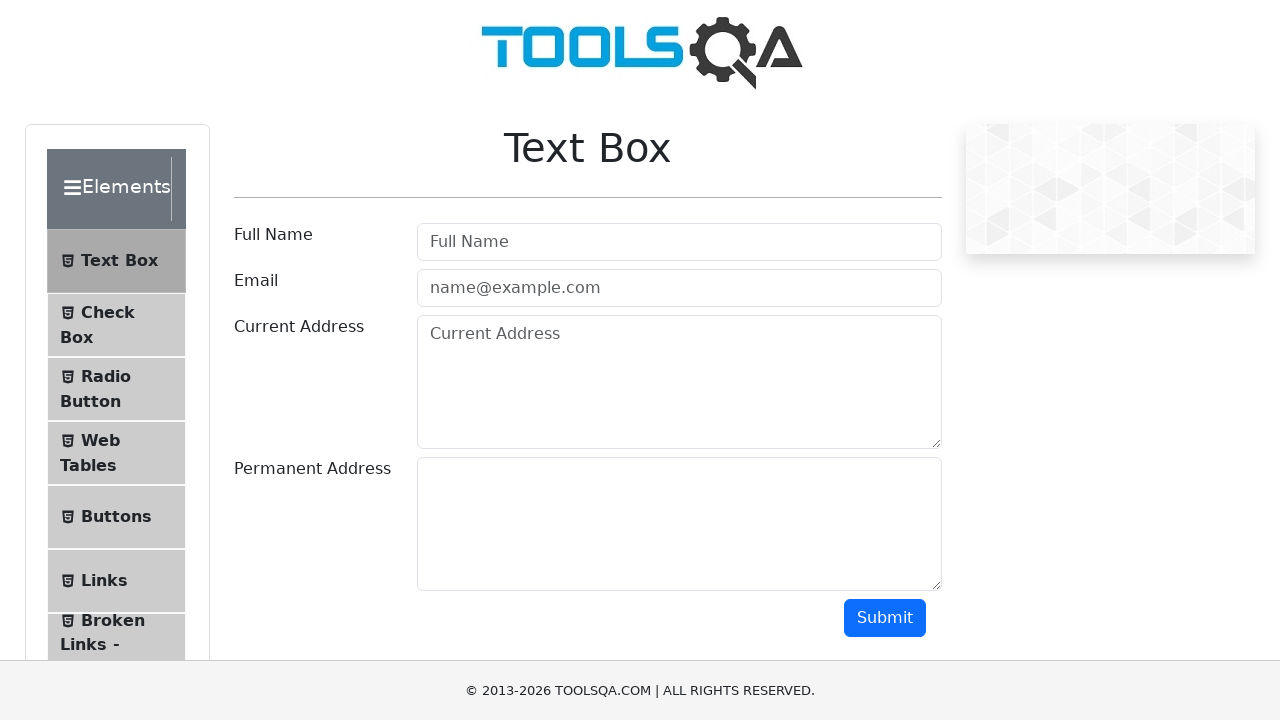

Navigated to text-box page
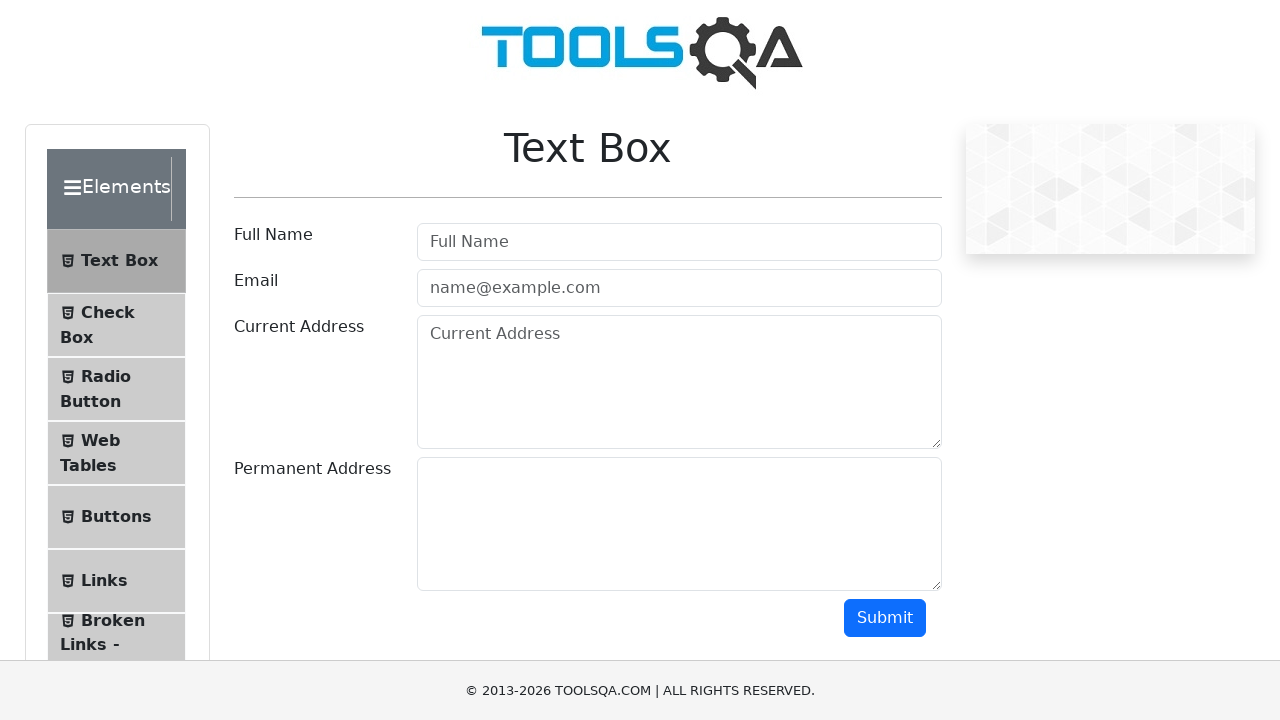

Clicked the submit button on the text-box page at (885, 618) on button#submit
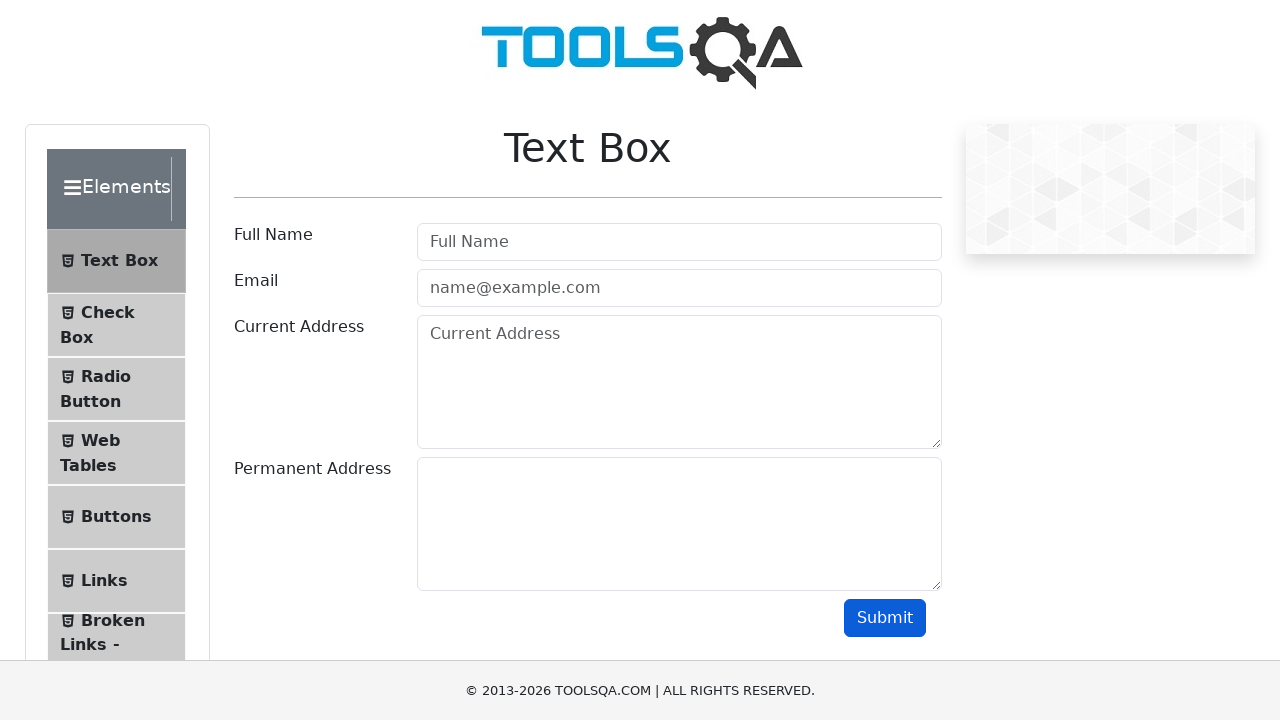

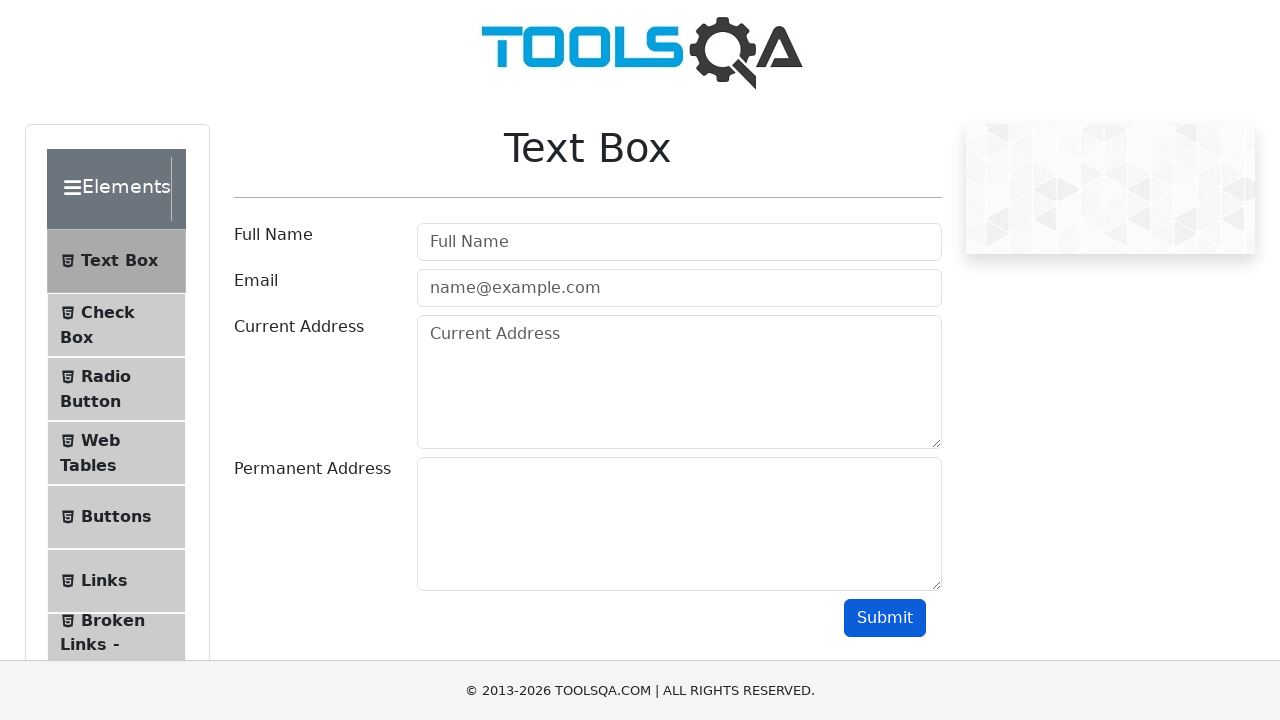